Fills out a Google Form by entering values into multiple input fields and submitting the form

Starting URL: https://forms.gle/G2MwQkpo3pbV227N8

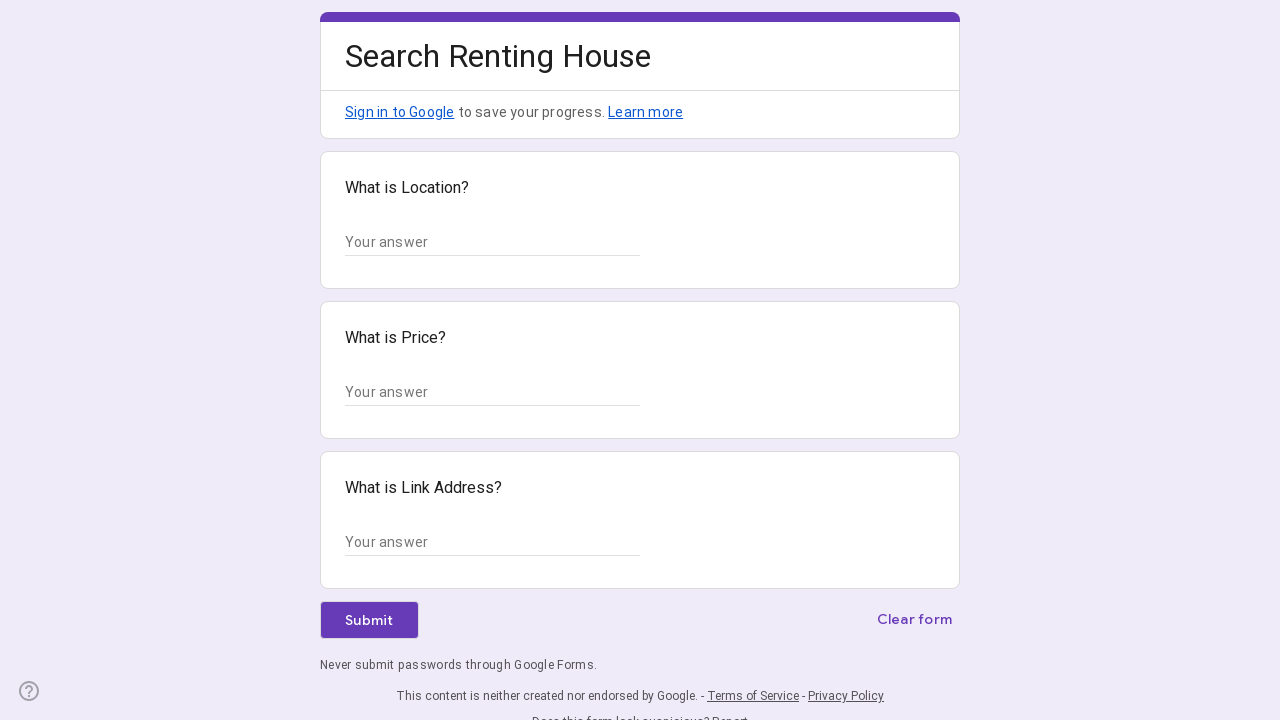

Waited for Google Form input fields to load
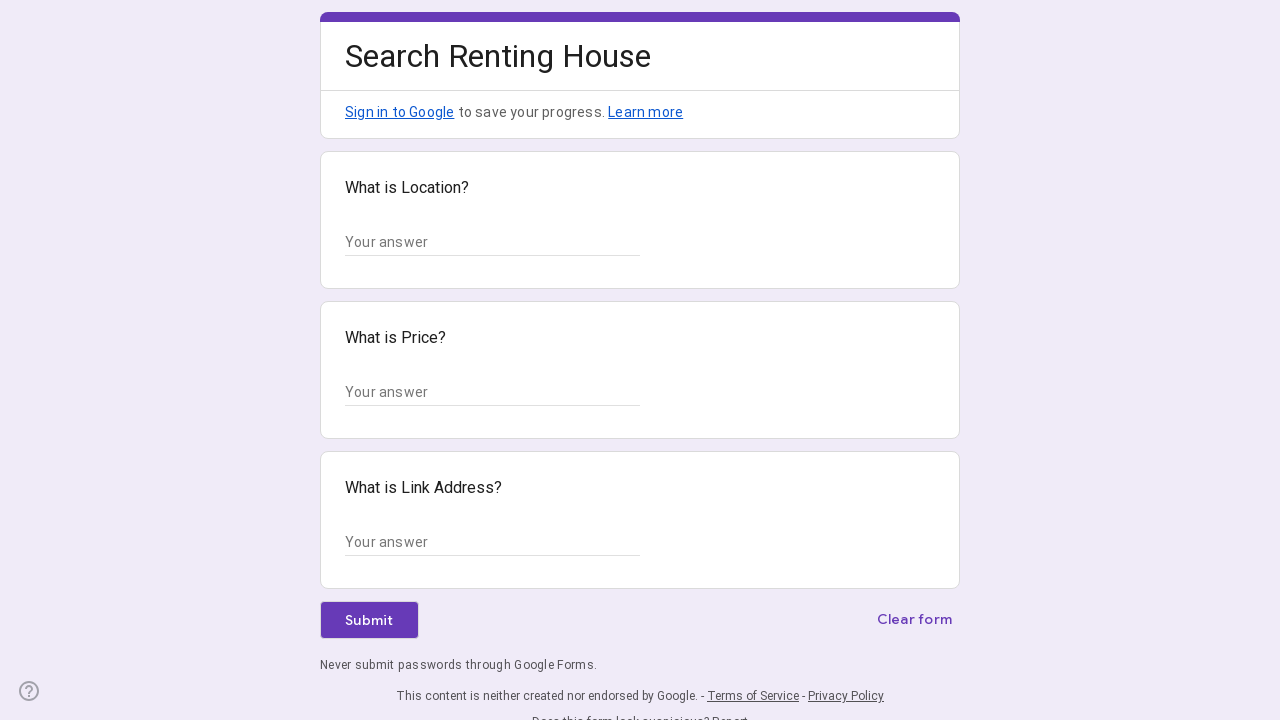

Located 3 input fields in the form
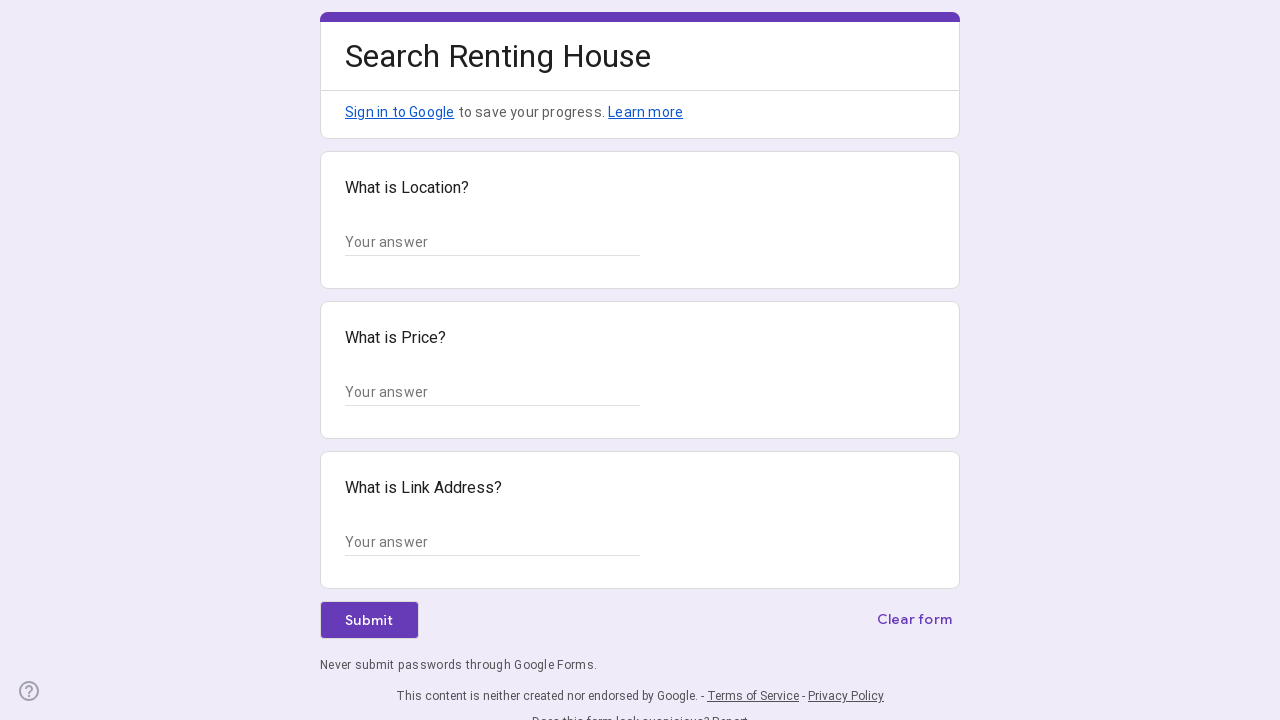

Clicked input field #1 at (492, 242) on .Xb9hP input >> nth=0
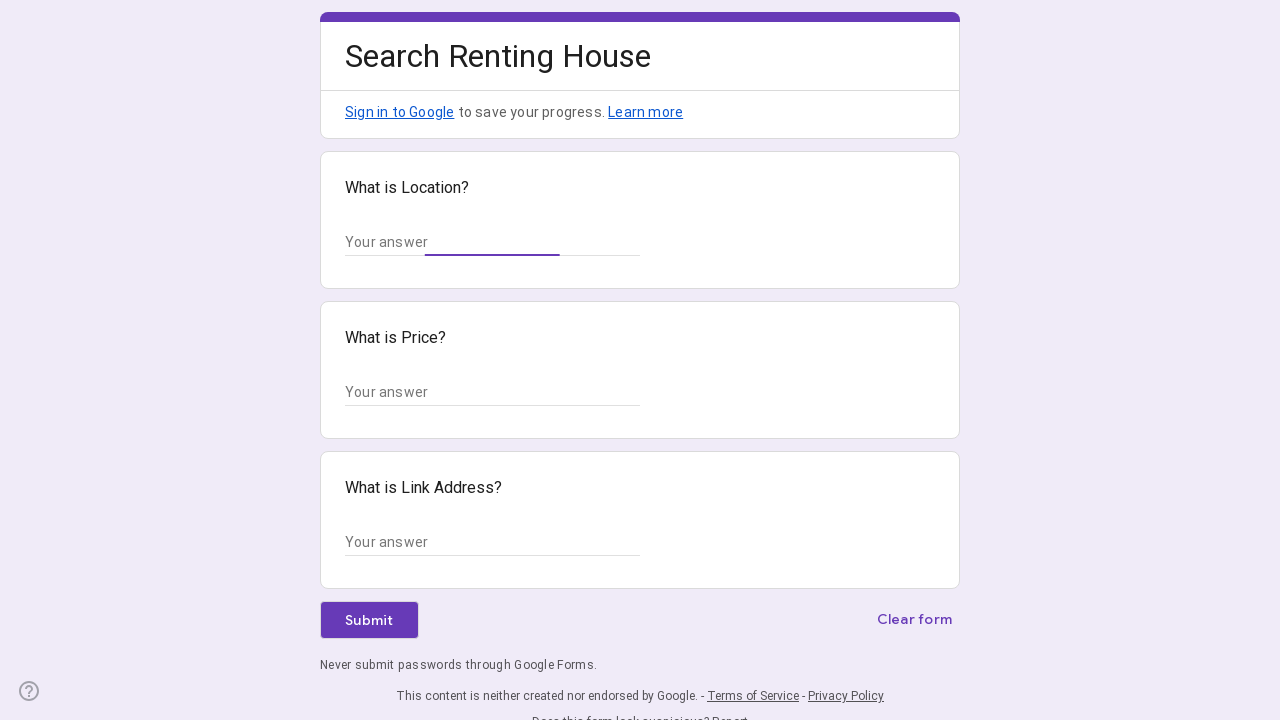

Filled input field #1 with 'John Doe' on .Xb9hP input >> nth=0
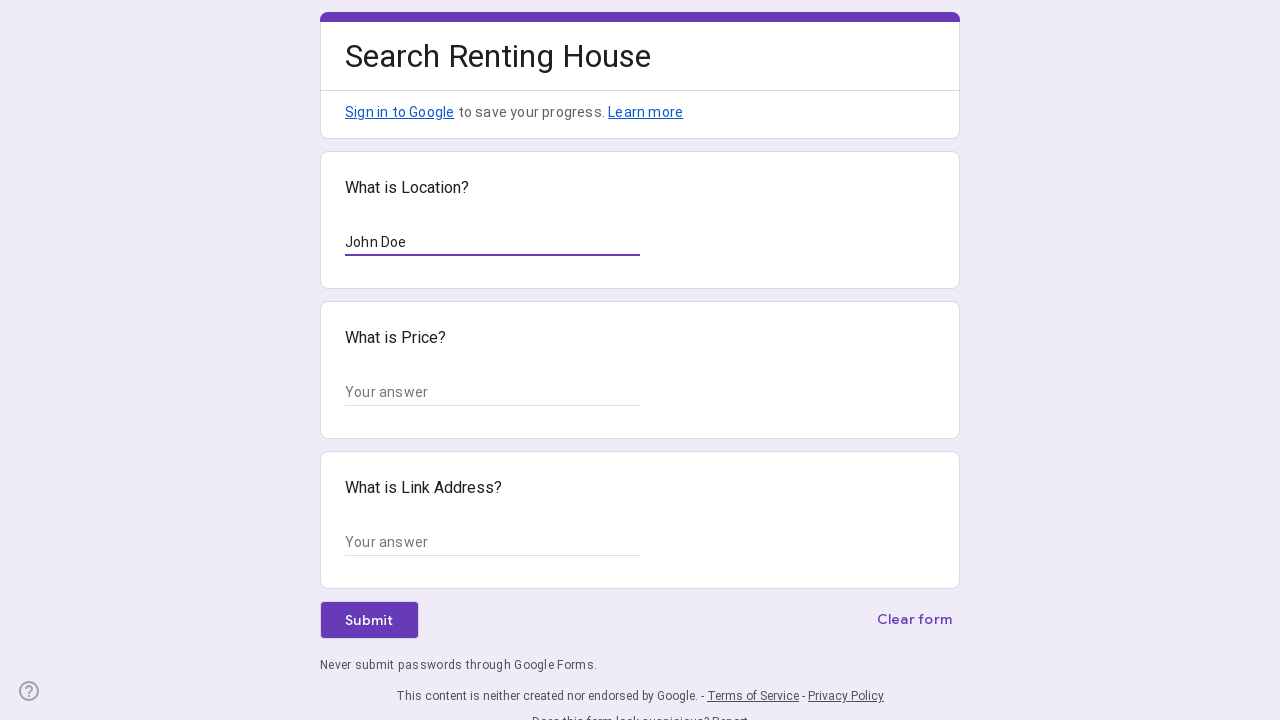

Clicked input field #2 at (492, 392) on .Xb9hP input >> nth=1
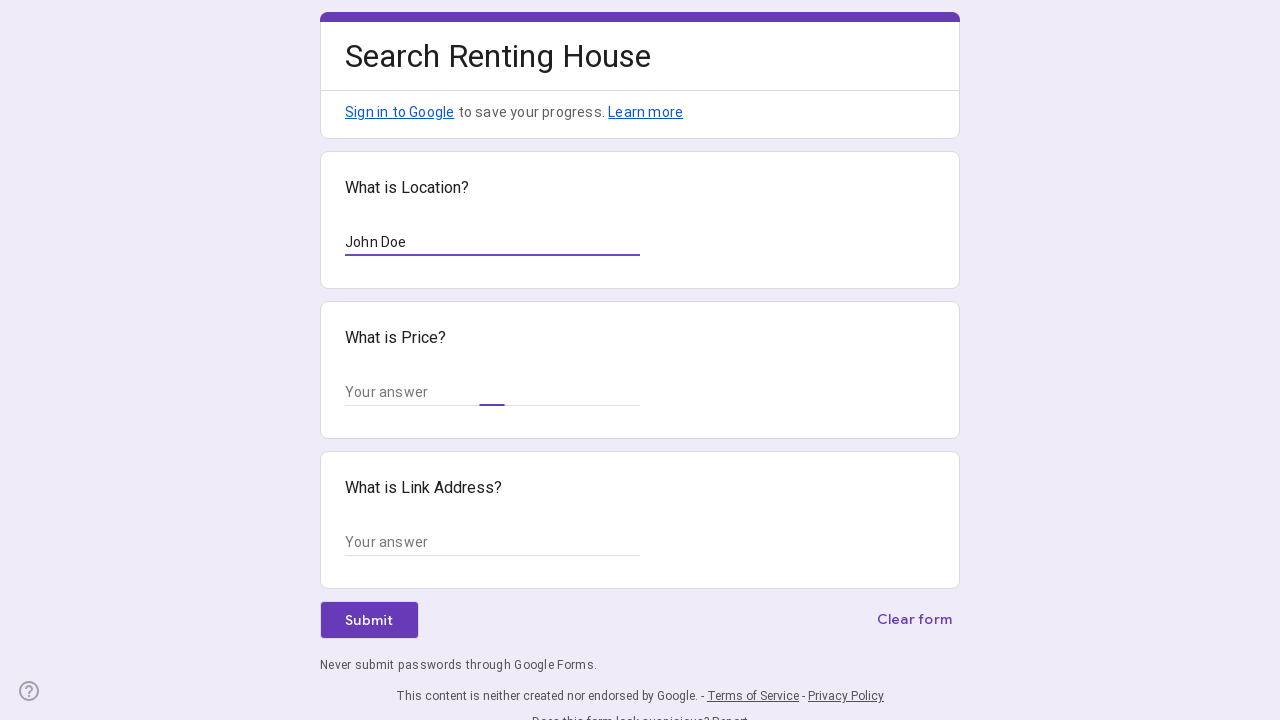

Filled input field #2 with 'johndoe@example.com' on .Xb9hP input >> nth=1
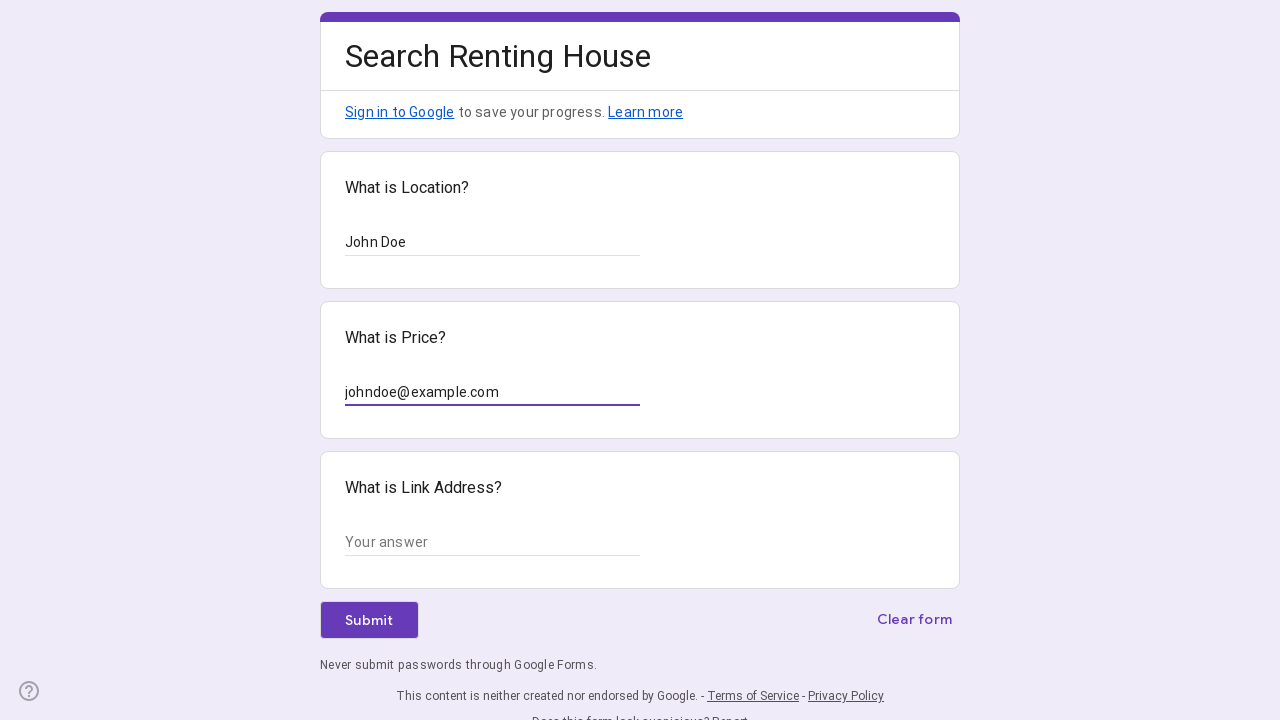

Clicked input field #3 at (492, 542) on .Xb9hP input >> nth=2
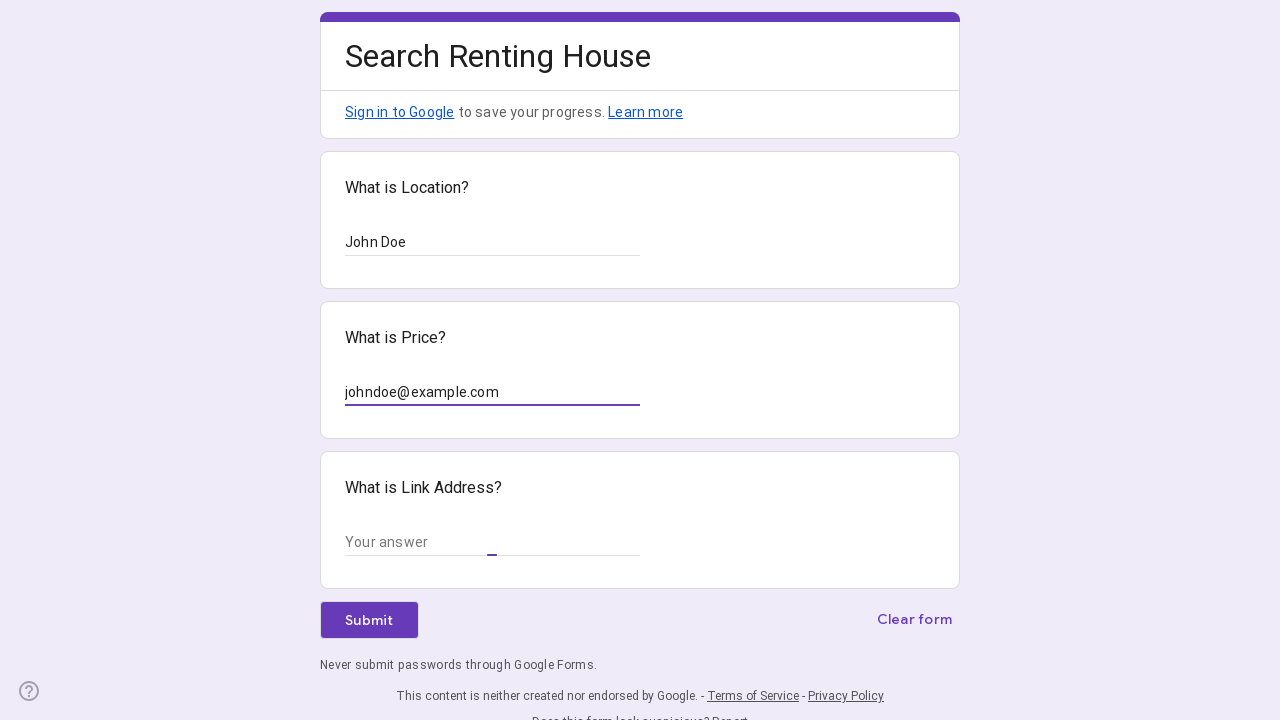

Filled input field #3 with 'Software Engineer' on .Xb9hP input >> nth=2
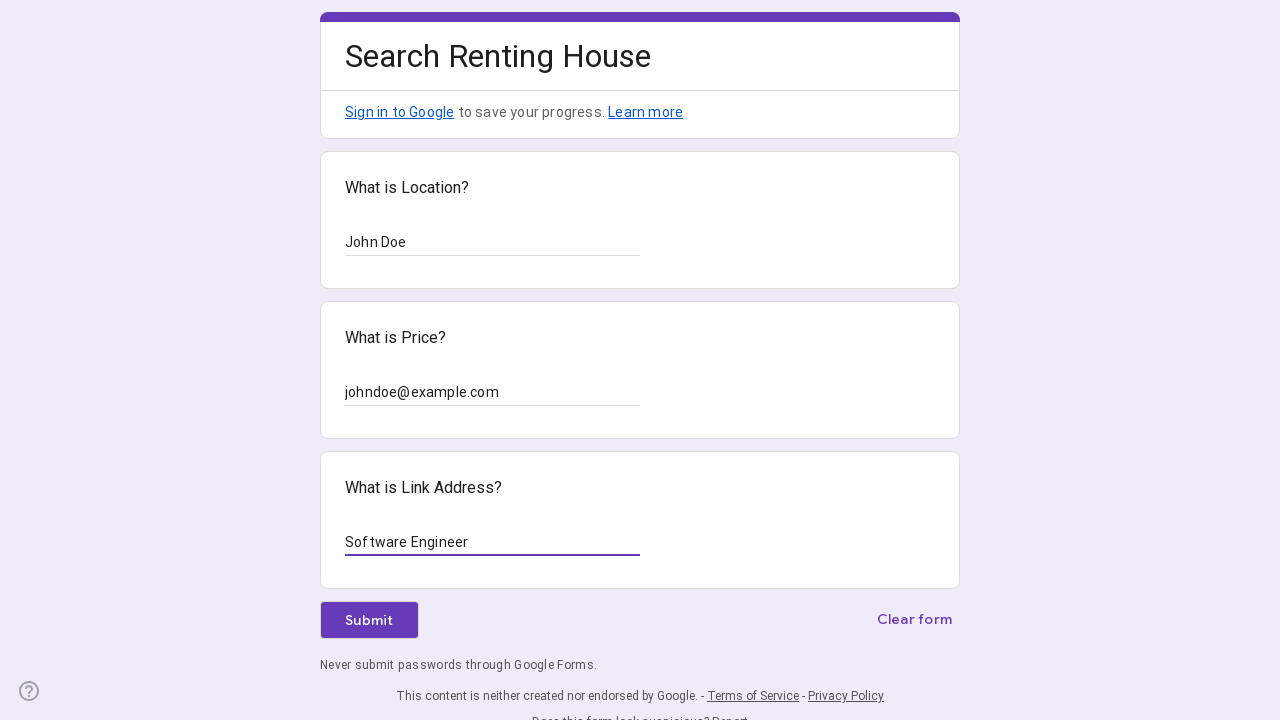

Clicked the form submit button at (369, 620) on .lRwqcd div span
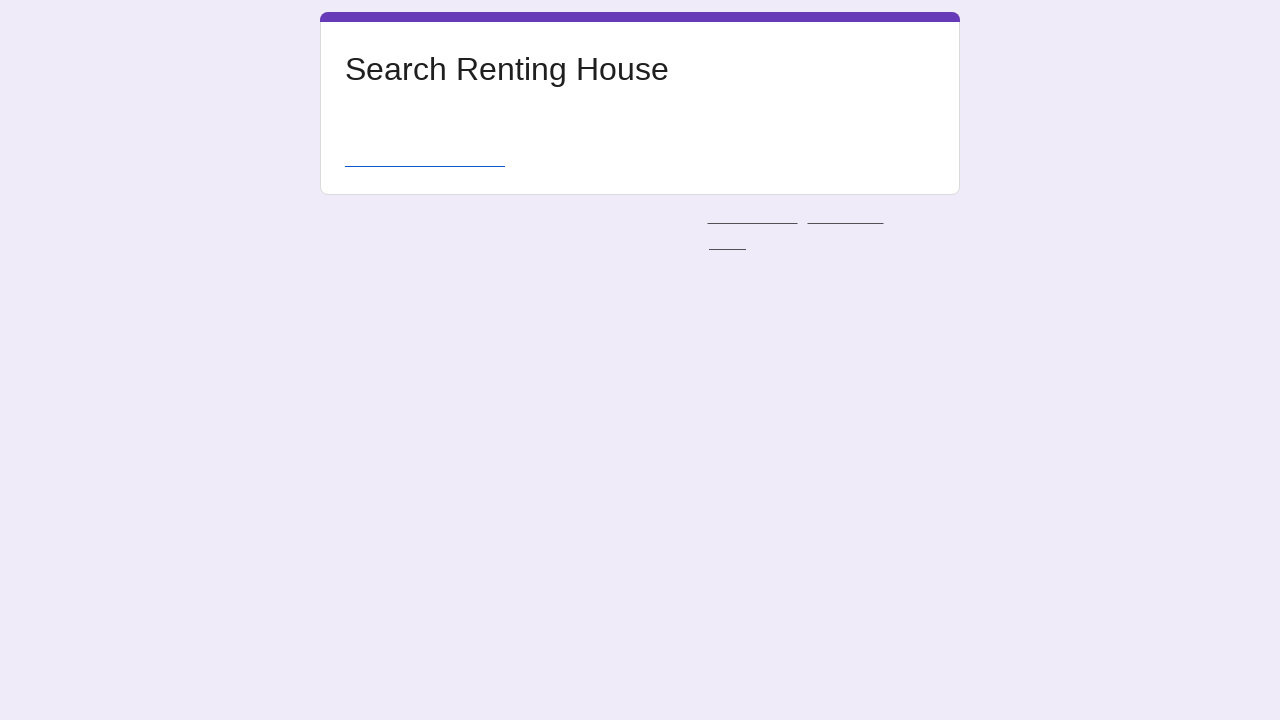

Form submission completed and confirmation page loaded
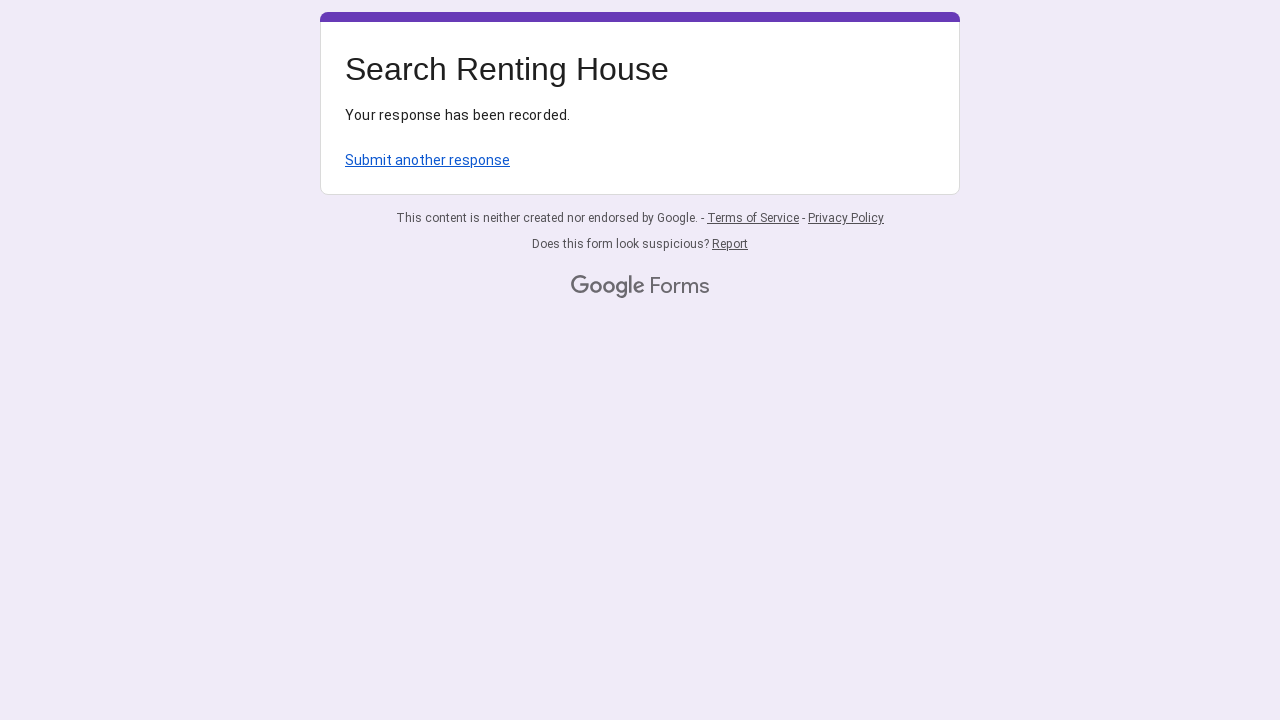

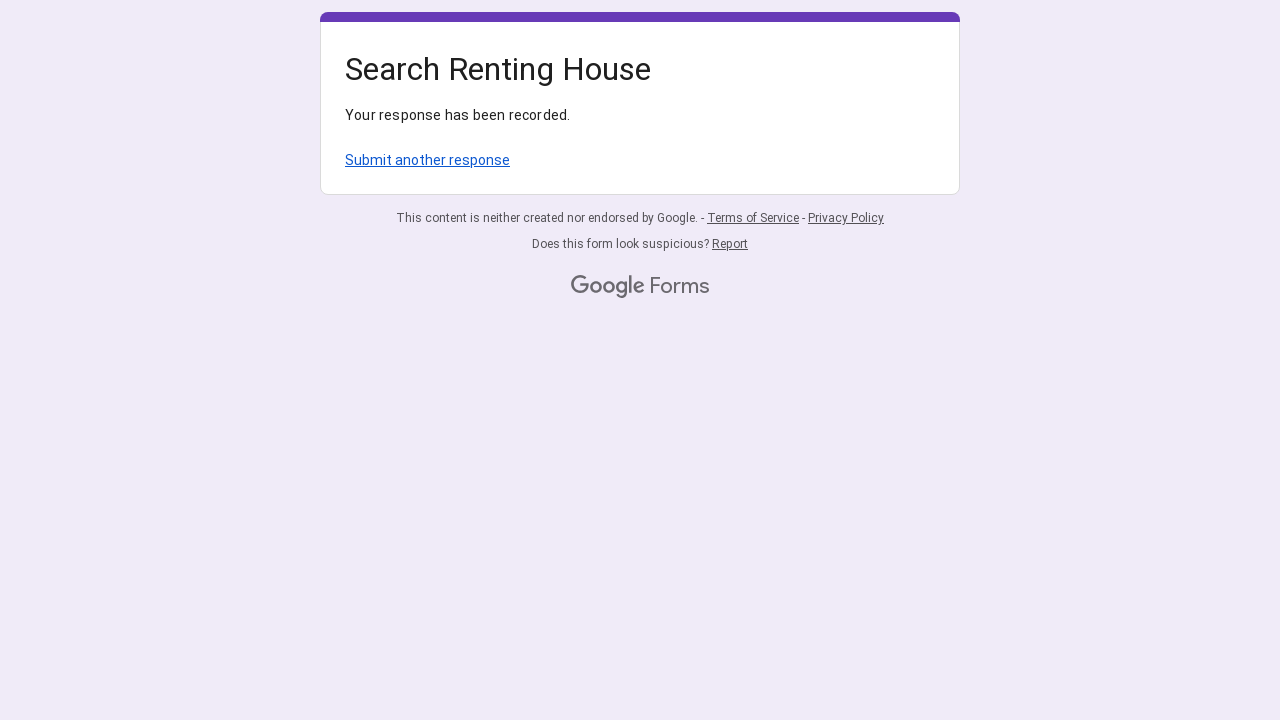